Navigates to W3Schools HTML tables tutorial page and verifies that the example table with customer data is present and contains rows

Starting URL: https://www.w3schools.com/html/html_tables.asp

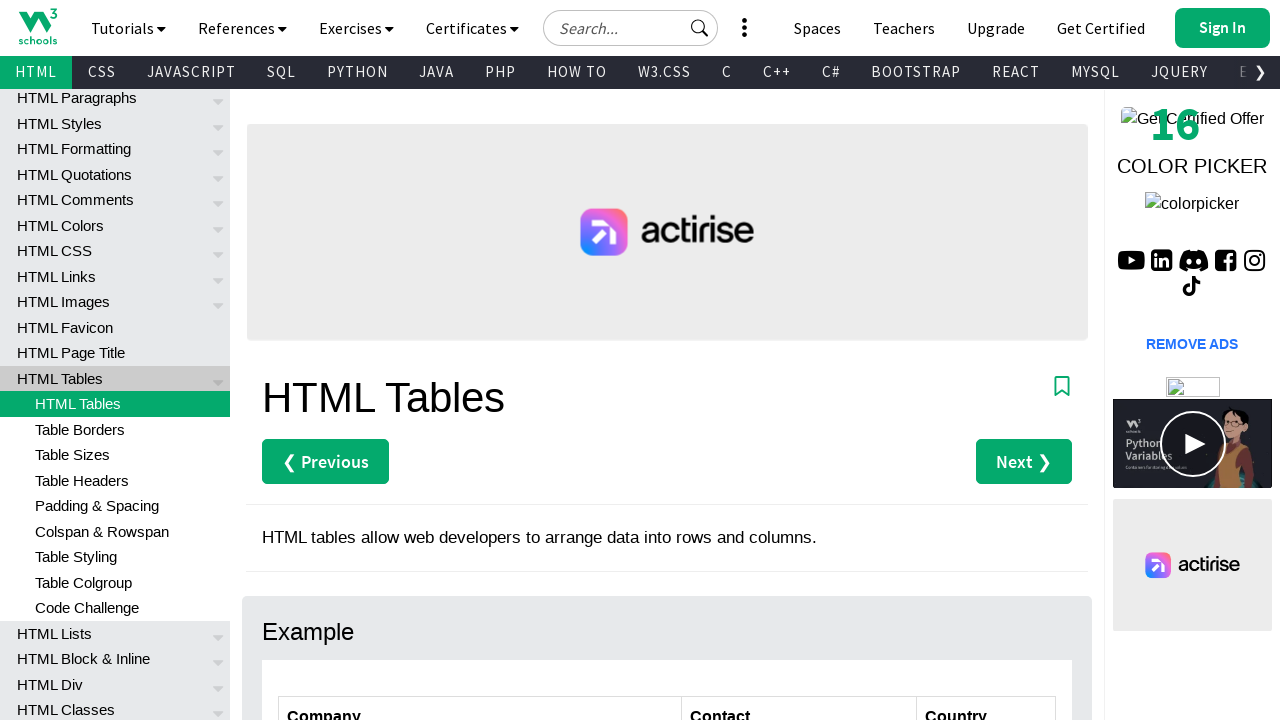

Navigated to W3Schools HTML tables tutorial page
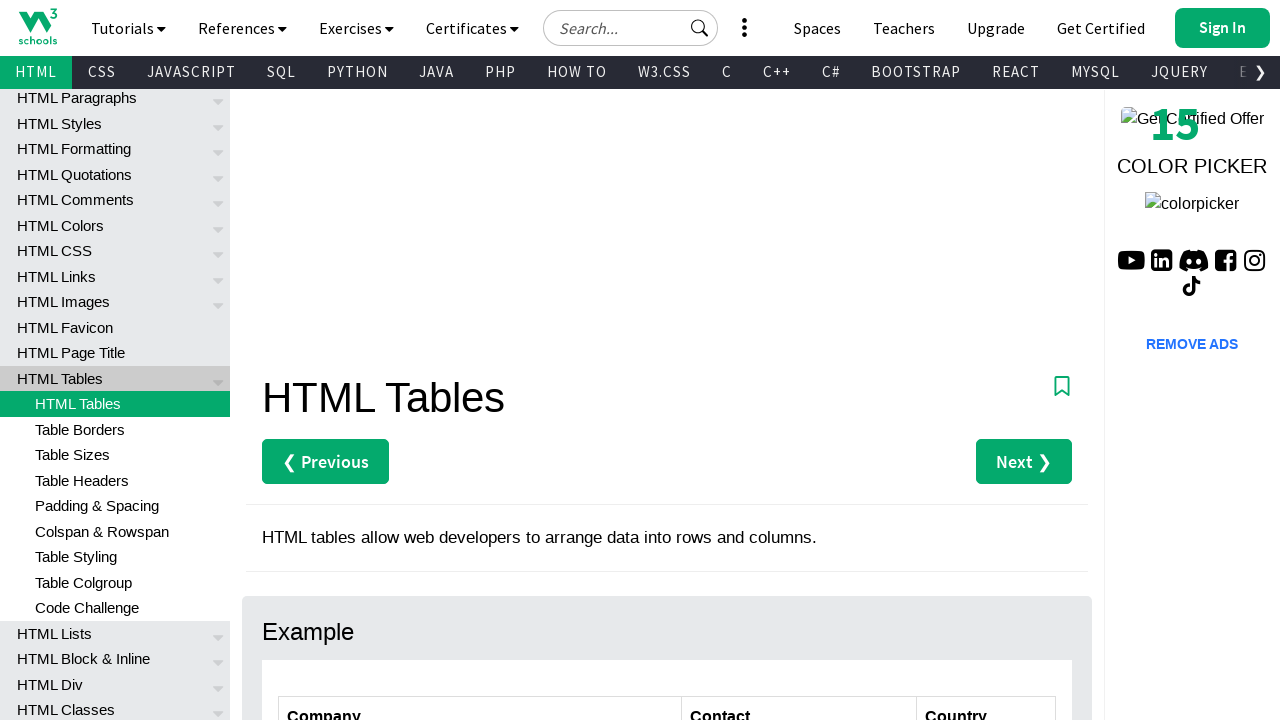

Waited for customers table to be visible
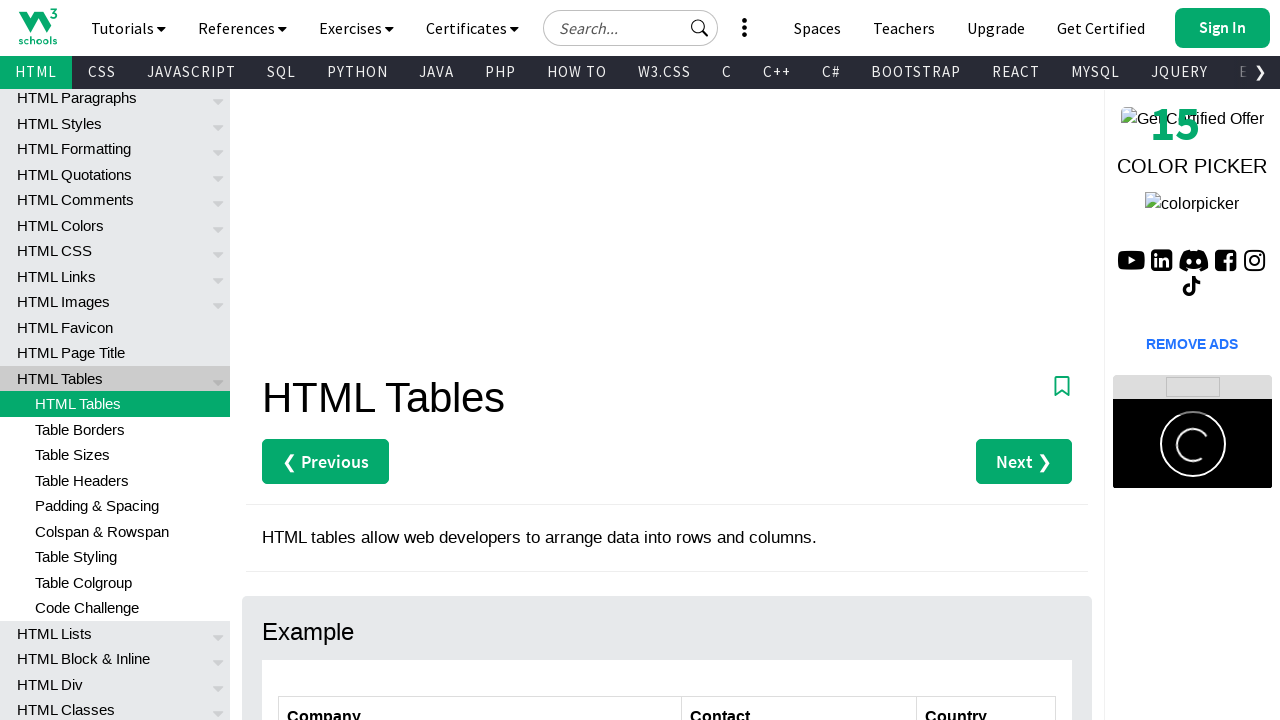

Located the customers table element
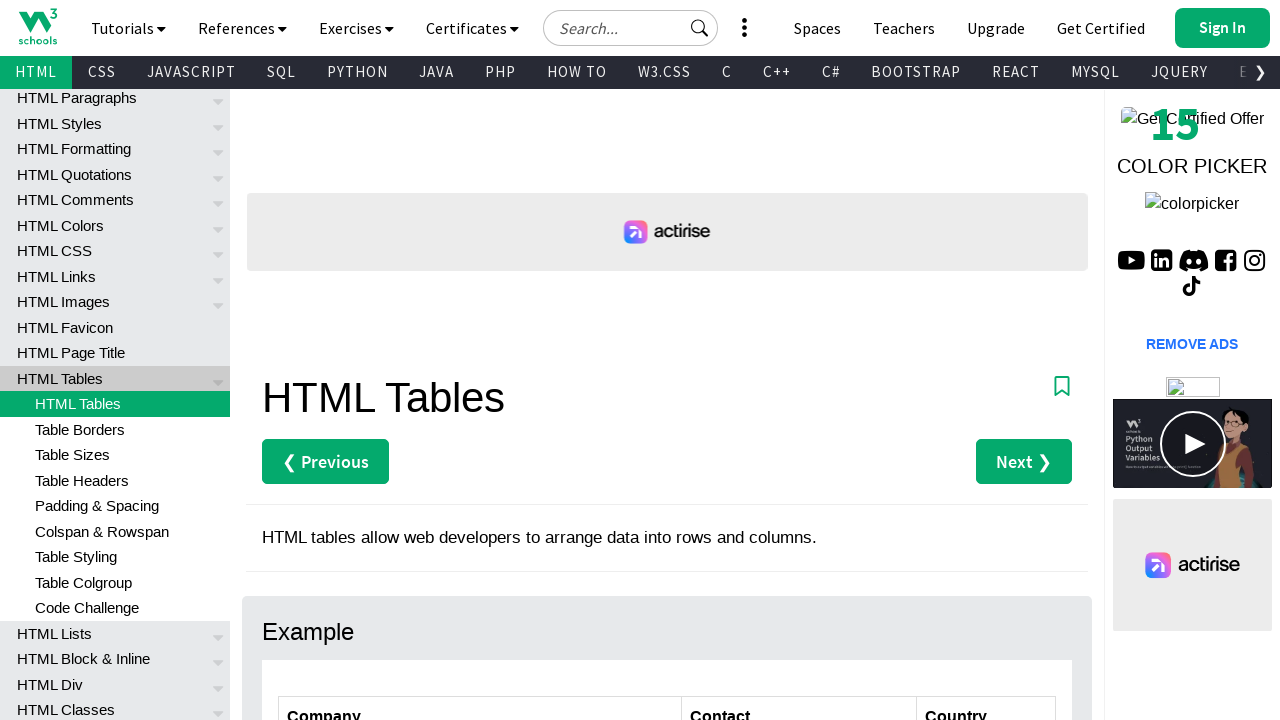

Located all table rows within customers table
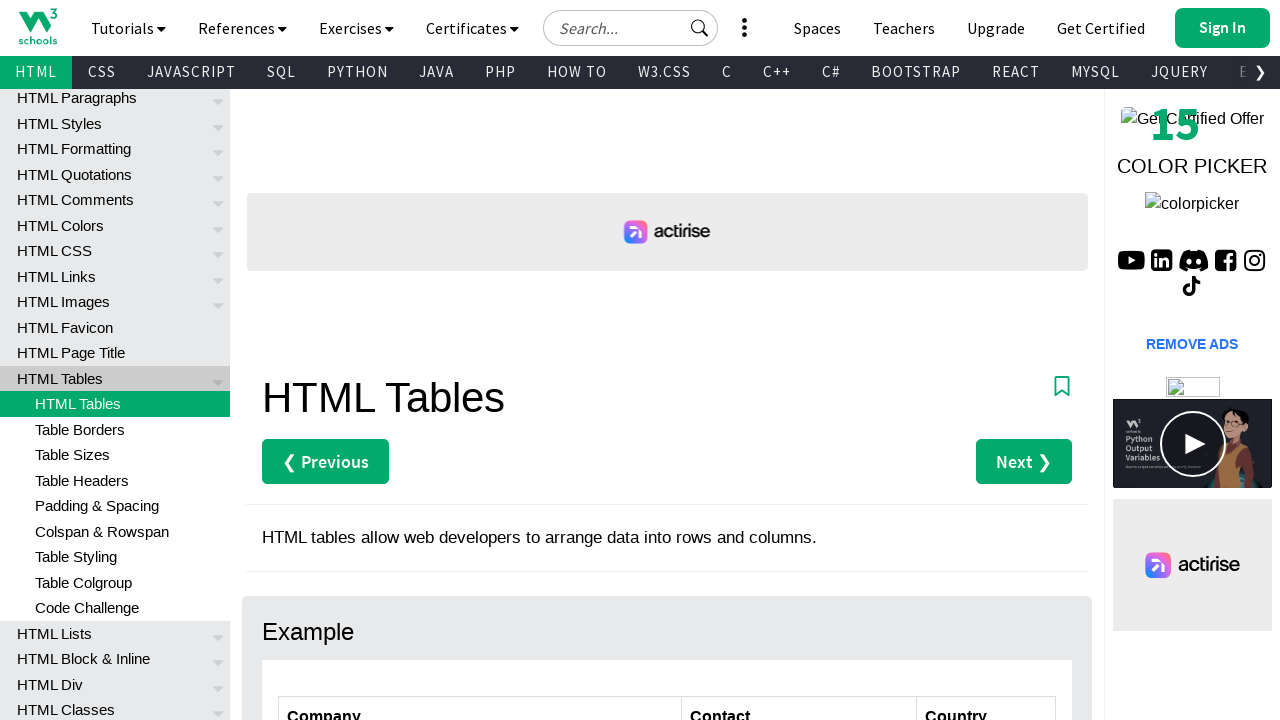

Waited for first table row to be present
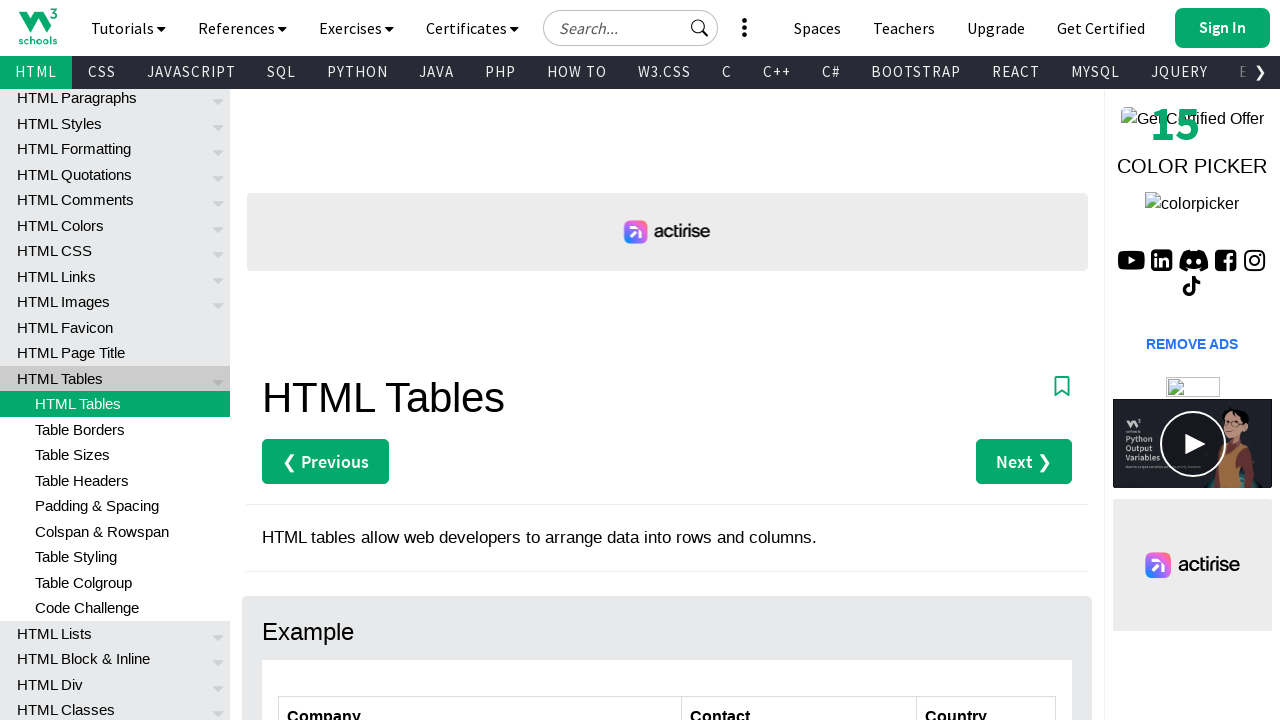

Verified table cells are present in customers table
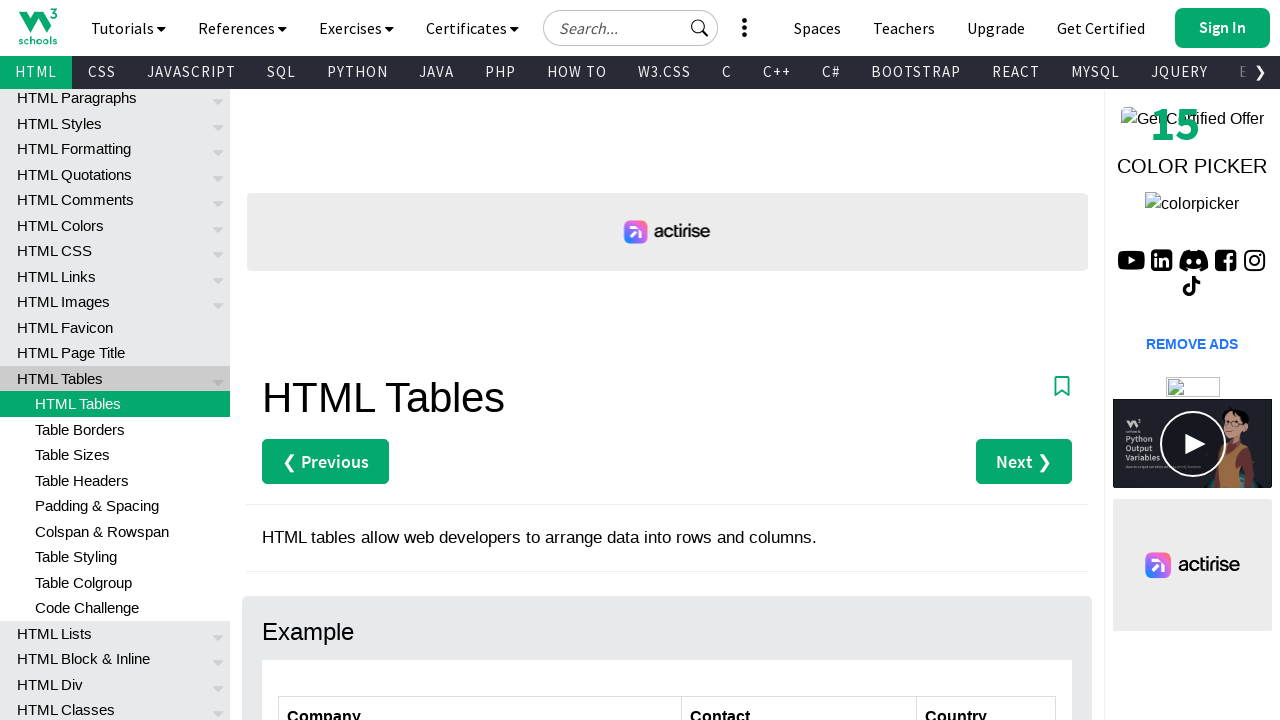

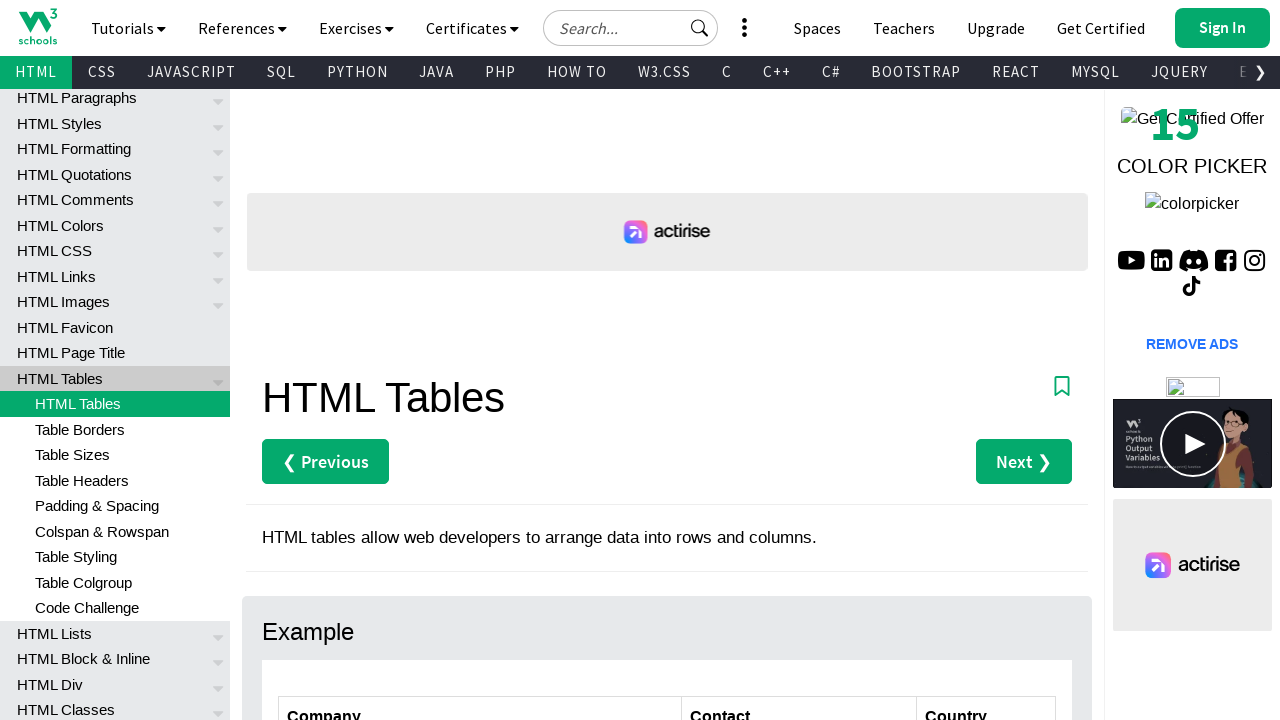